Tests fluent waiting by clicking a reveal button and typing into a dynamically revealed element

Starting URL: https://www.selenium.dev/selenium/web/dynamic.html

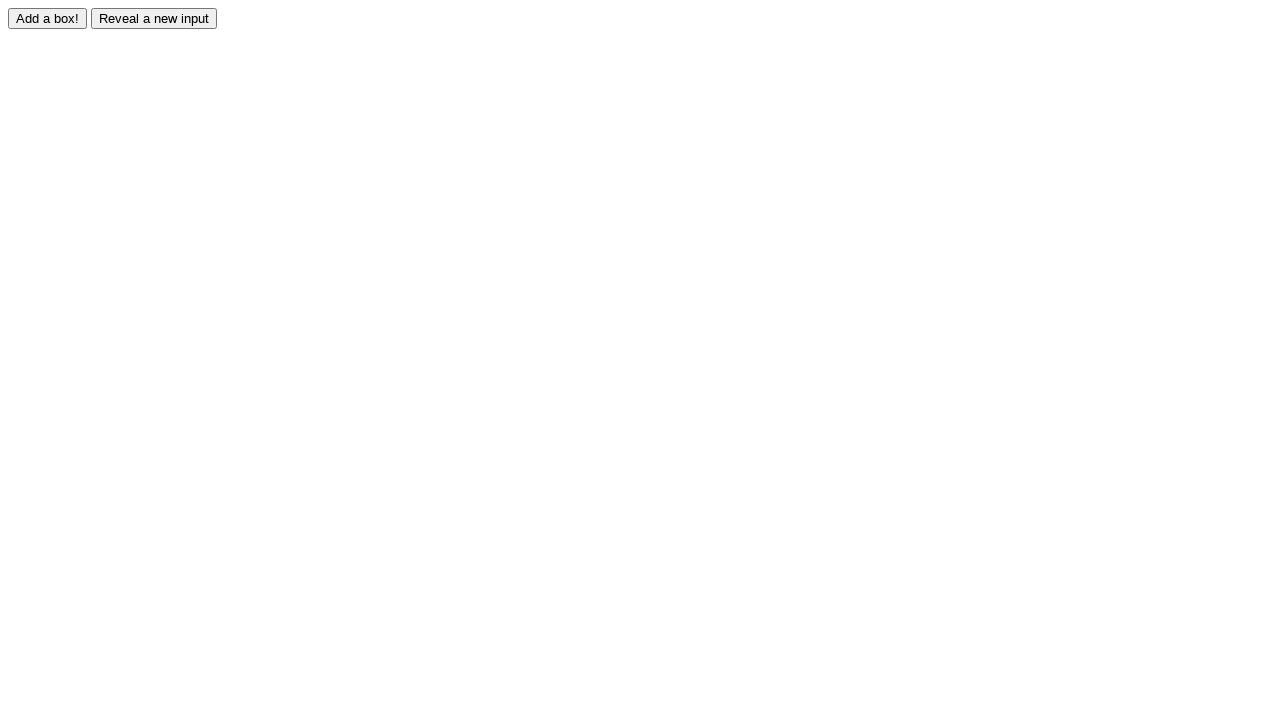

Clicked reveal button to show hidden input at (154, 18) on #reveal
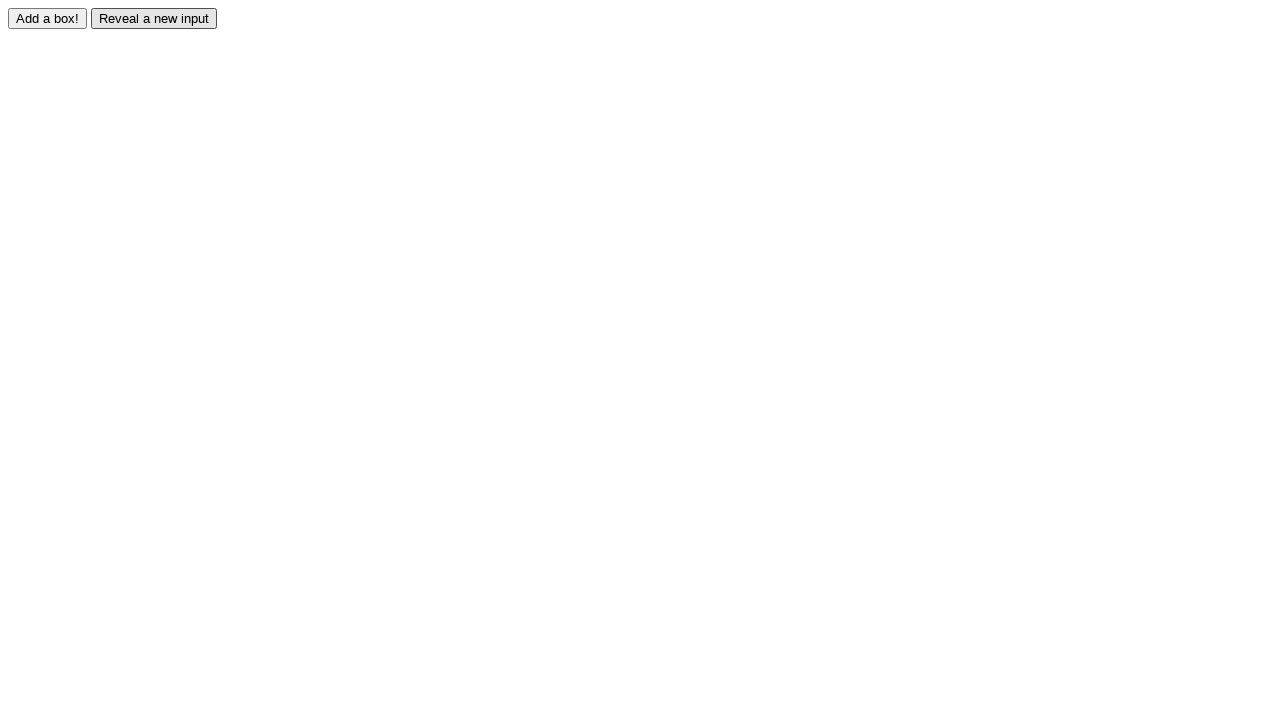

Waited for revealed input element to become visible
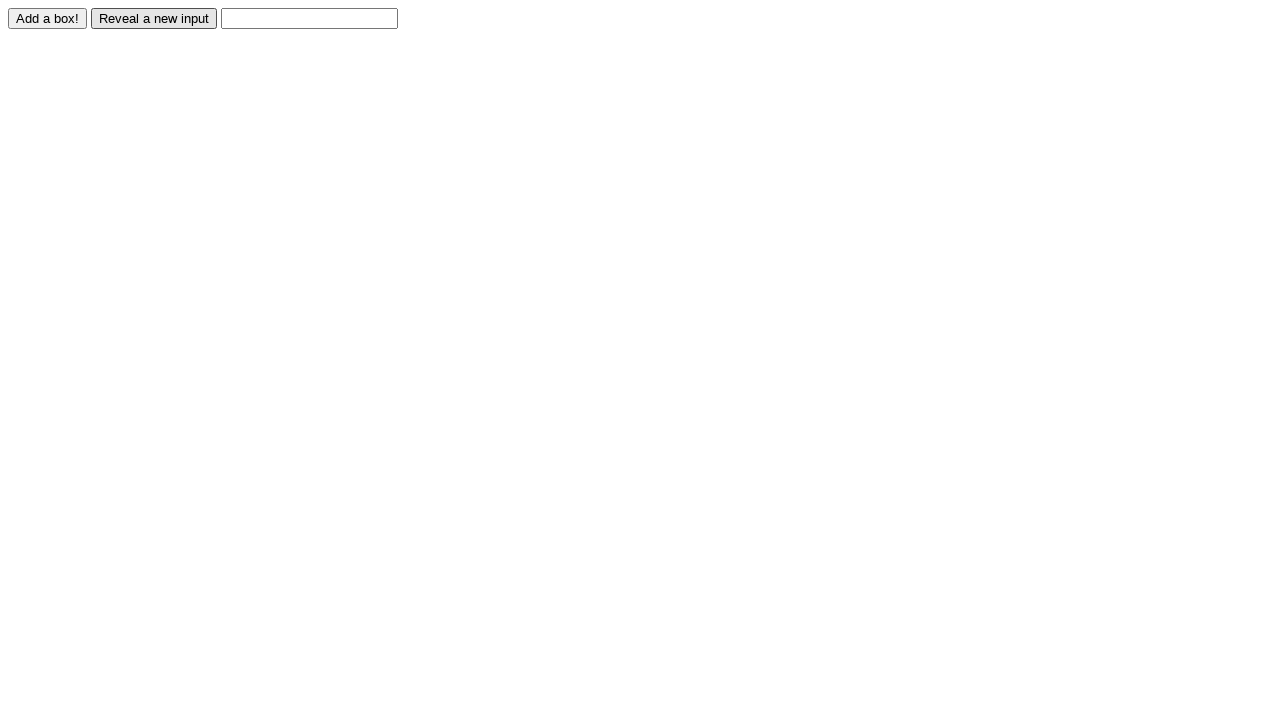

Typed 'Displayed' into the revealed input field on #revealed
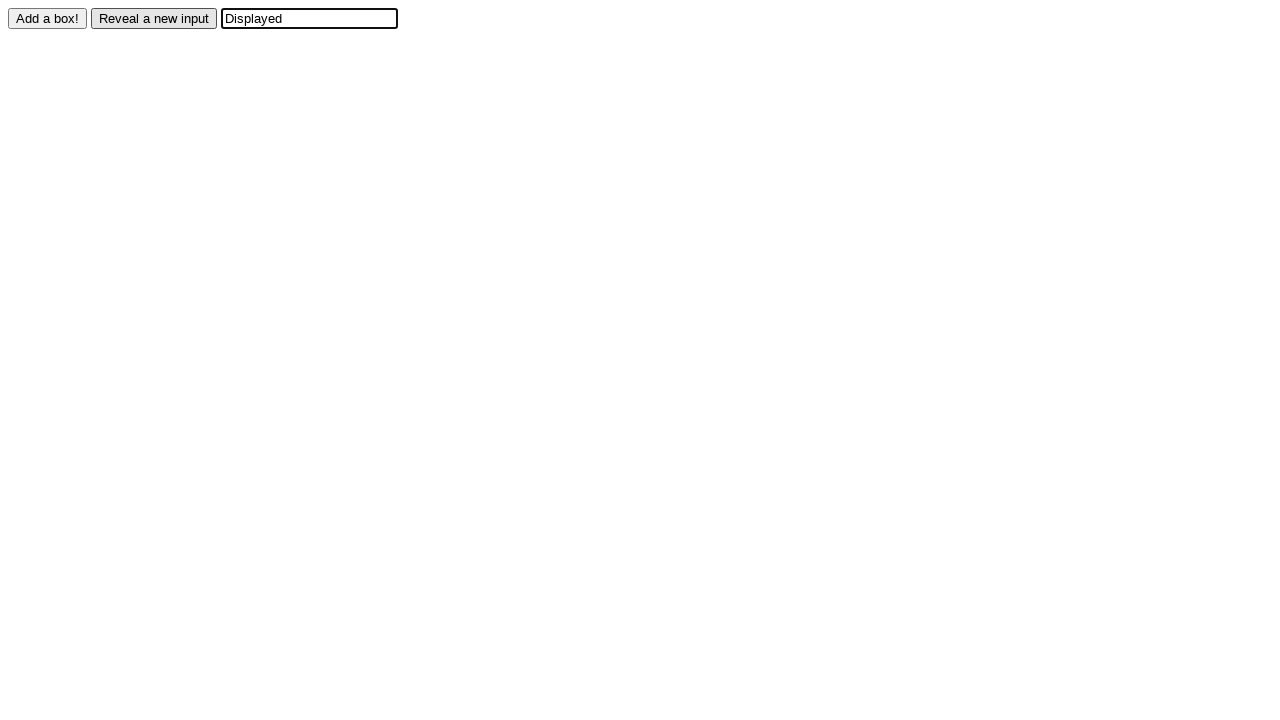

Verified that 'Displayed' was correctly entered into the input field
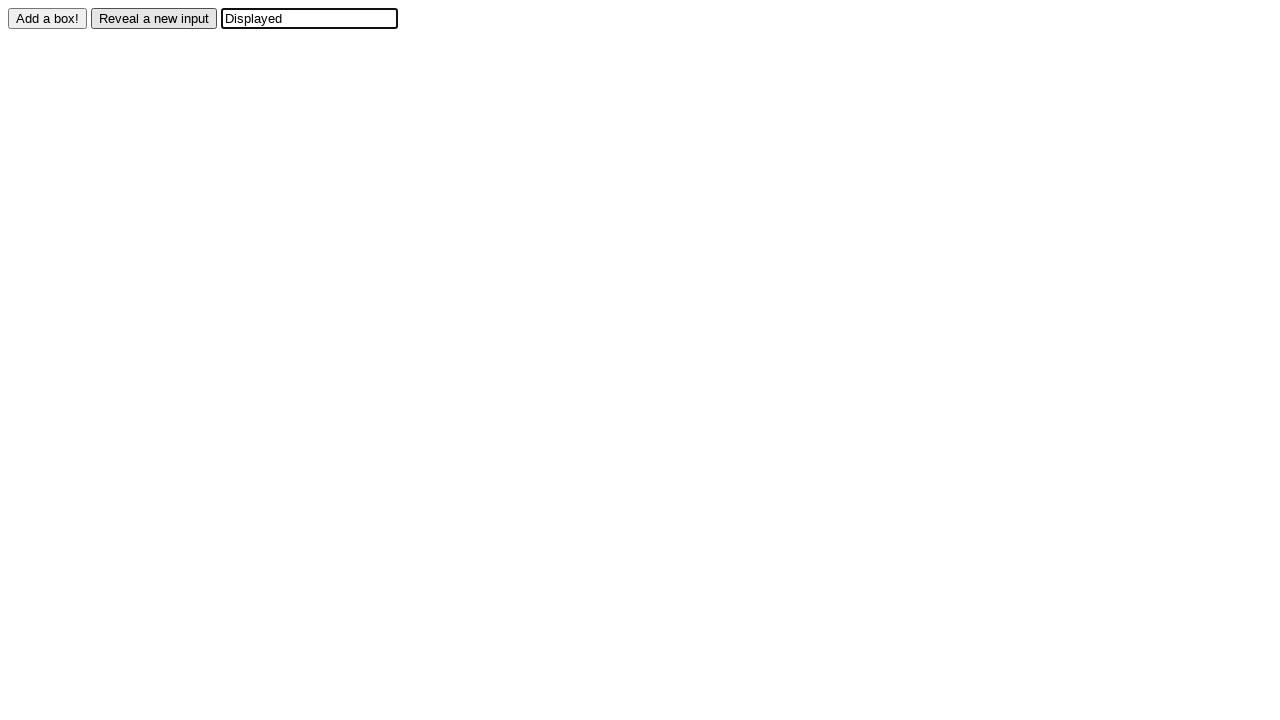

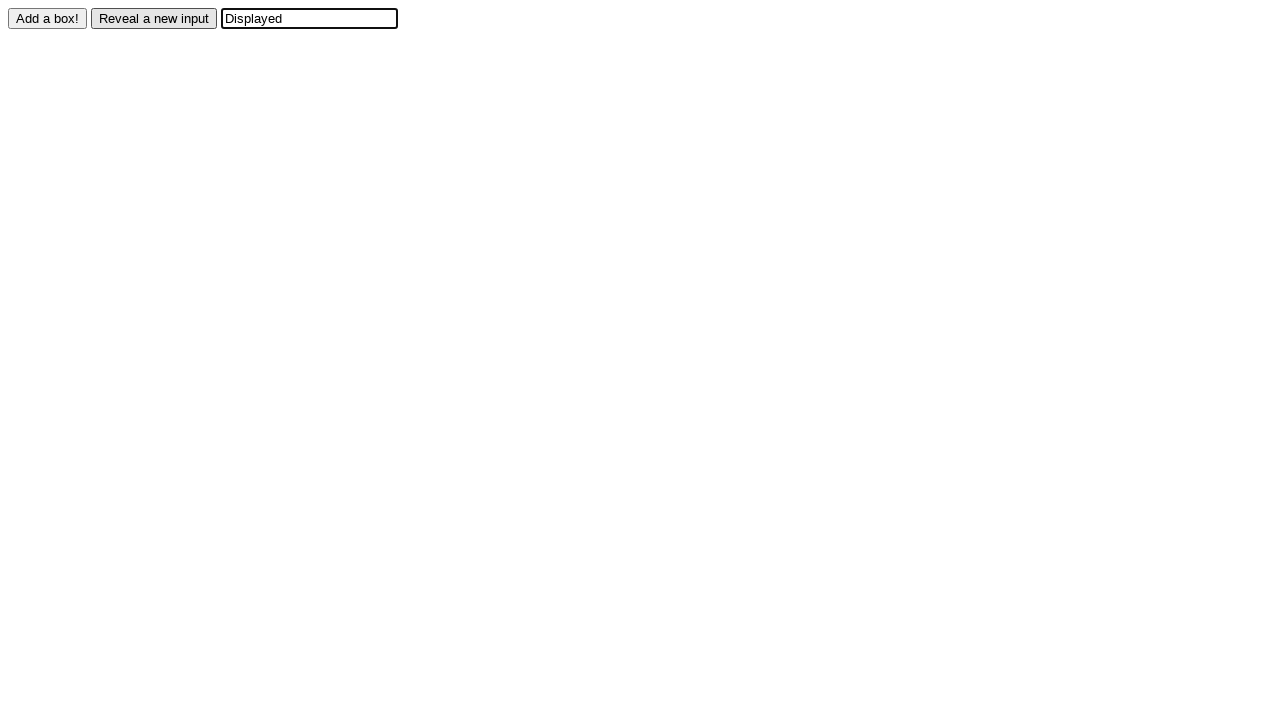